Tests the contact form by navigating to the Contact Us page, filling in name, email, subject, message fields, uploading a file, and submitting the form

Starting URL: http://automationexercise.com

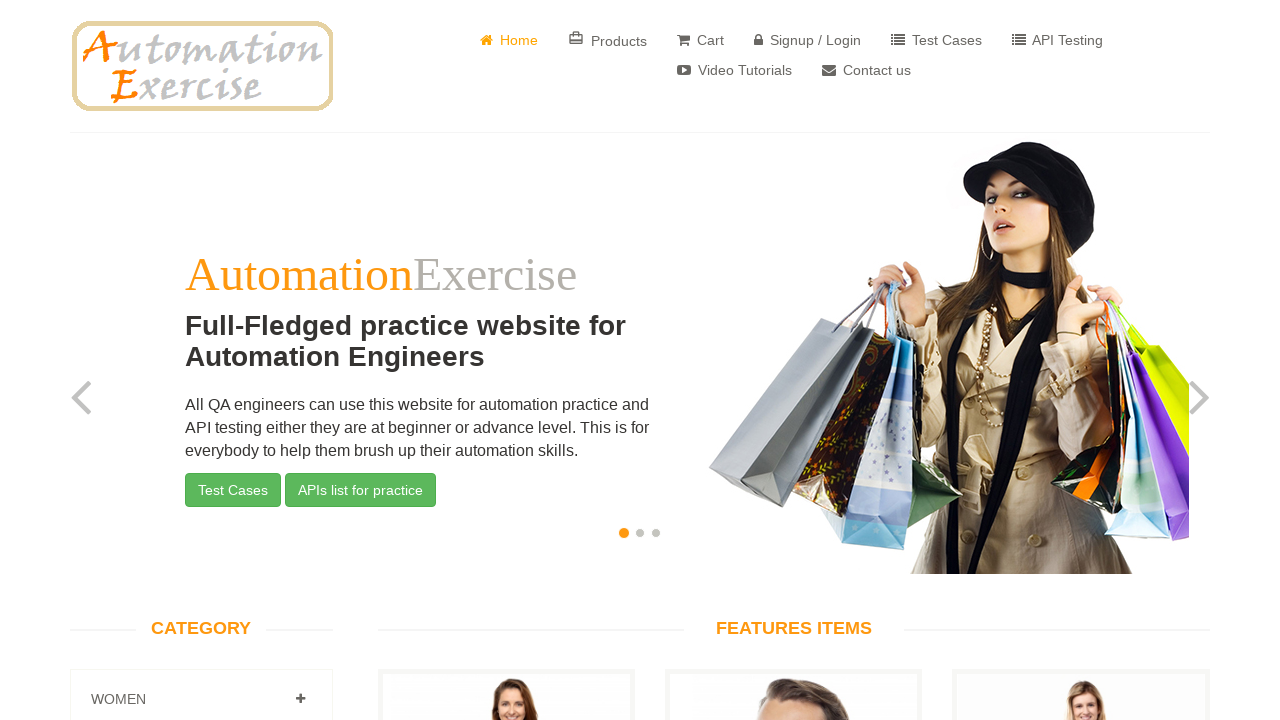

Home page loaded and body element is visible
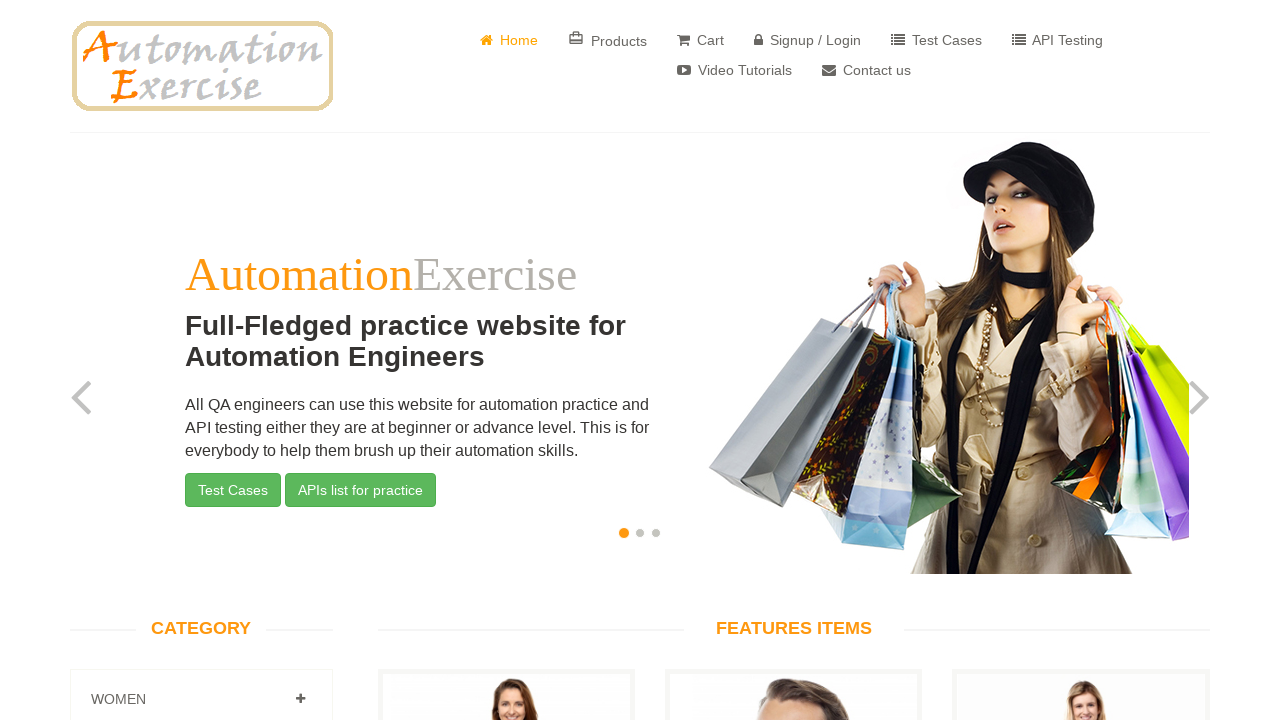

Clicked on 'Contact Us' link at (866, 70) on a[href='/contact_us']
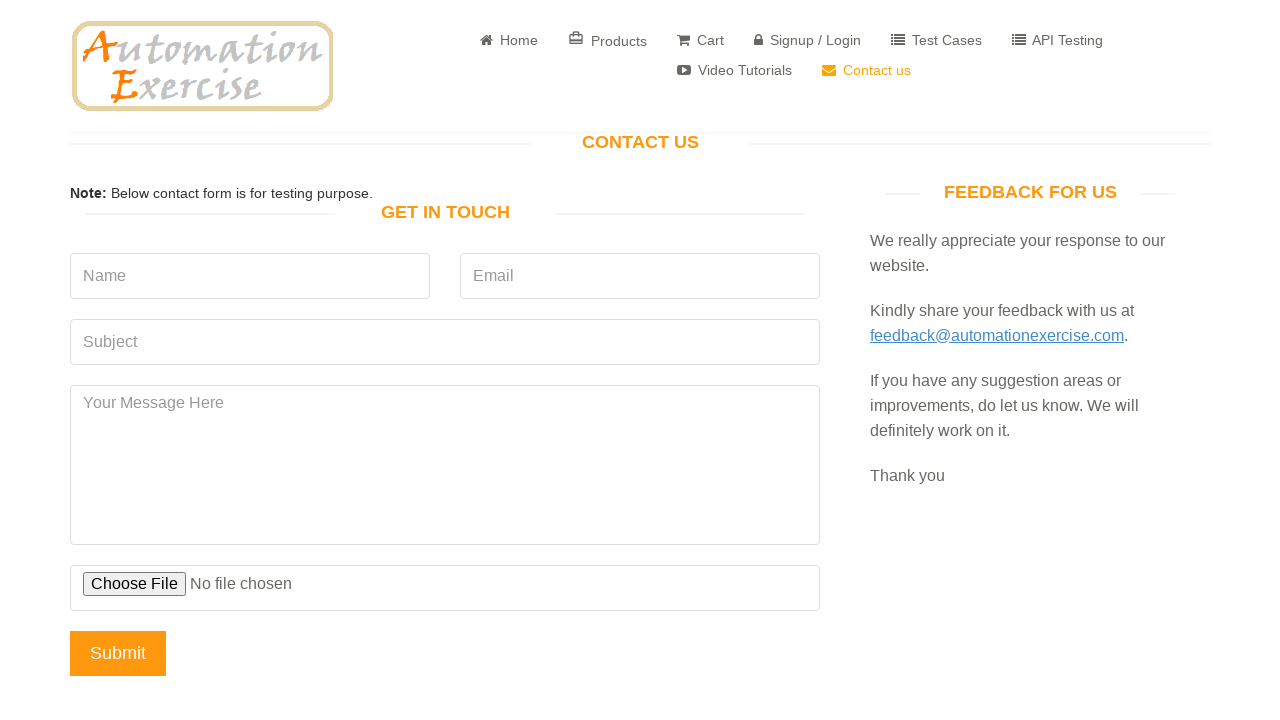

Contact Us page loaded with 'Get In Touch' heading visible
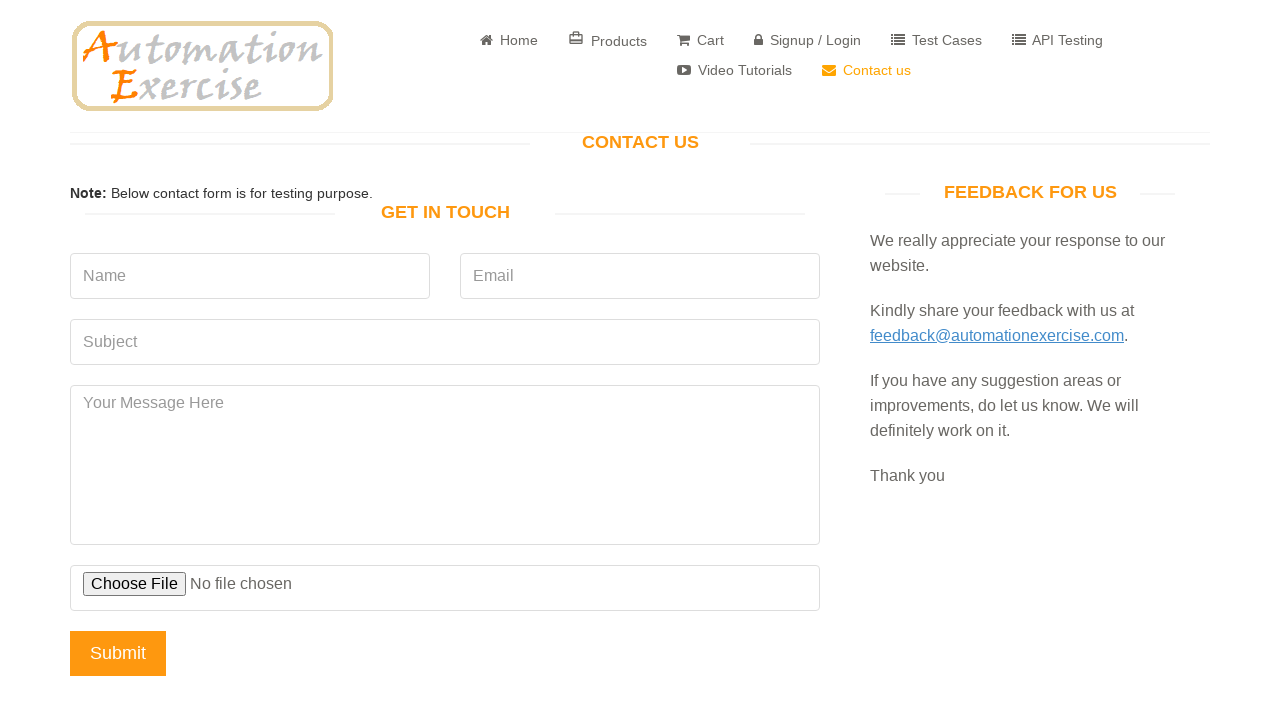

Filled name field with 'Maria Rodriguez' on input[name='name']
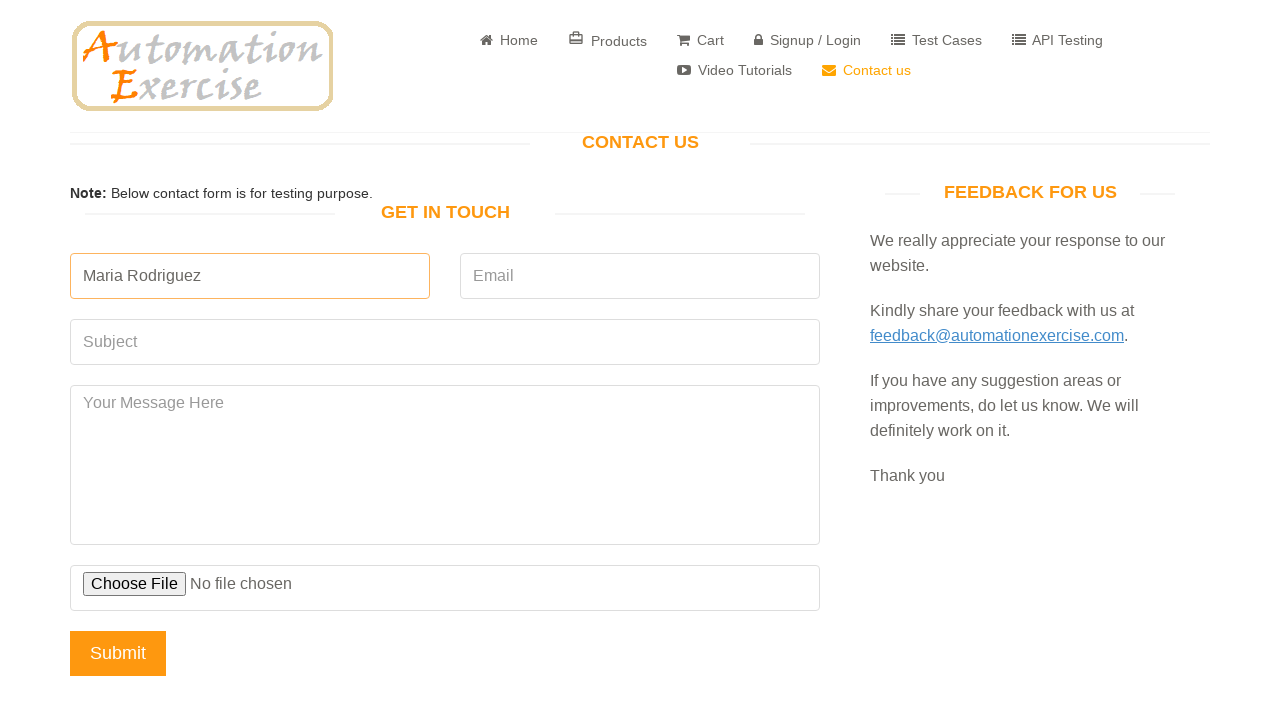

Filled email field with 'maria.rodriguez@testmail.com' on input[name='email']
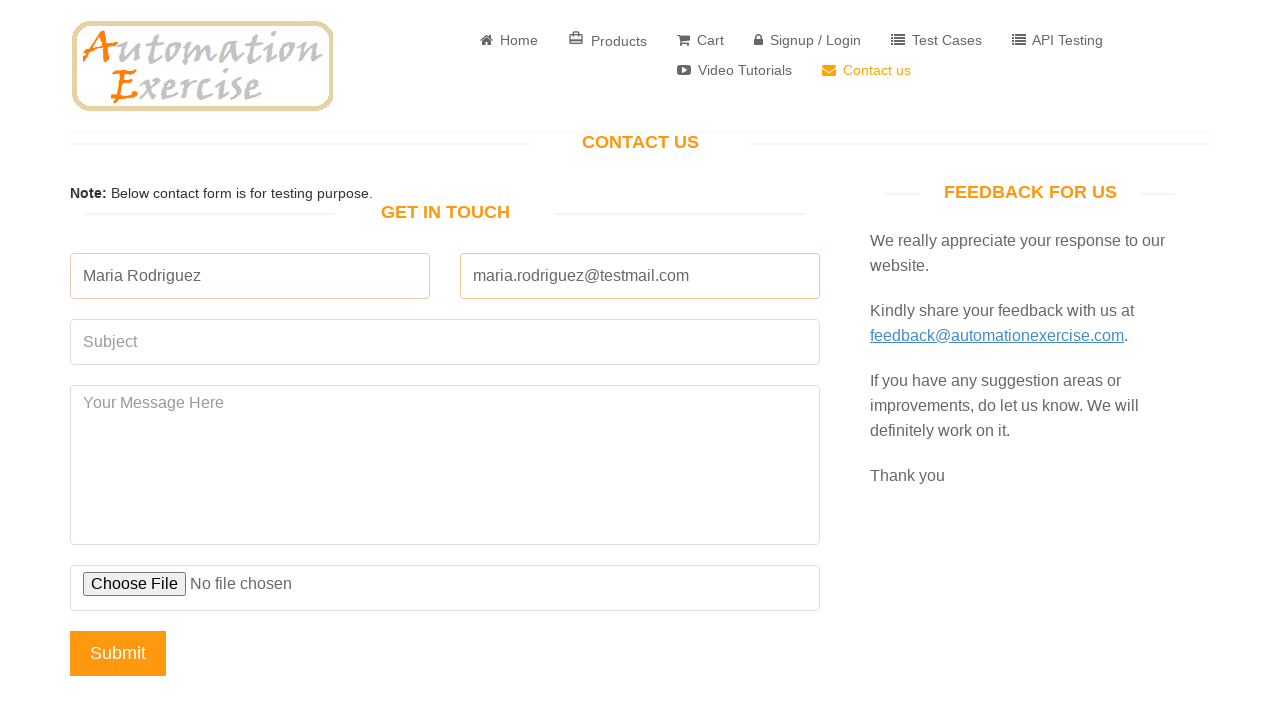

Filled subject field with 'Product Inquiry' on input[name='subject']
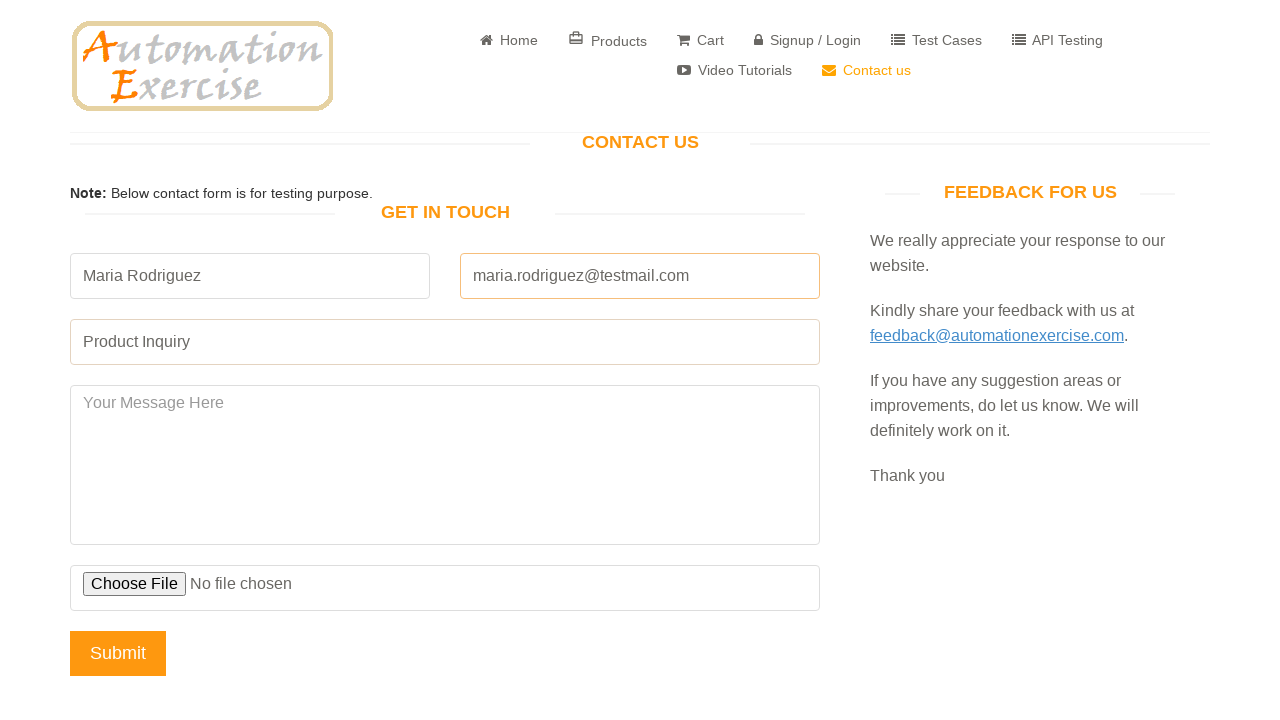

Filled message field with product inquiry message on textarea[name='message']
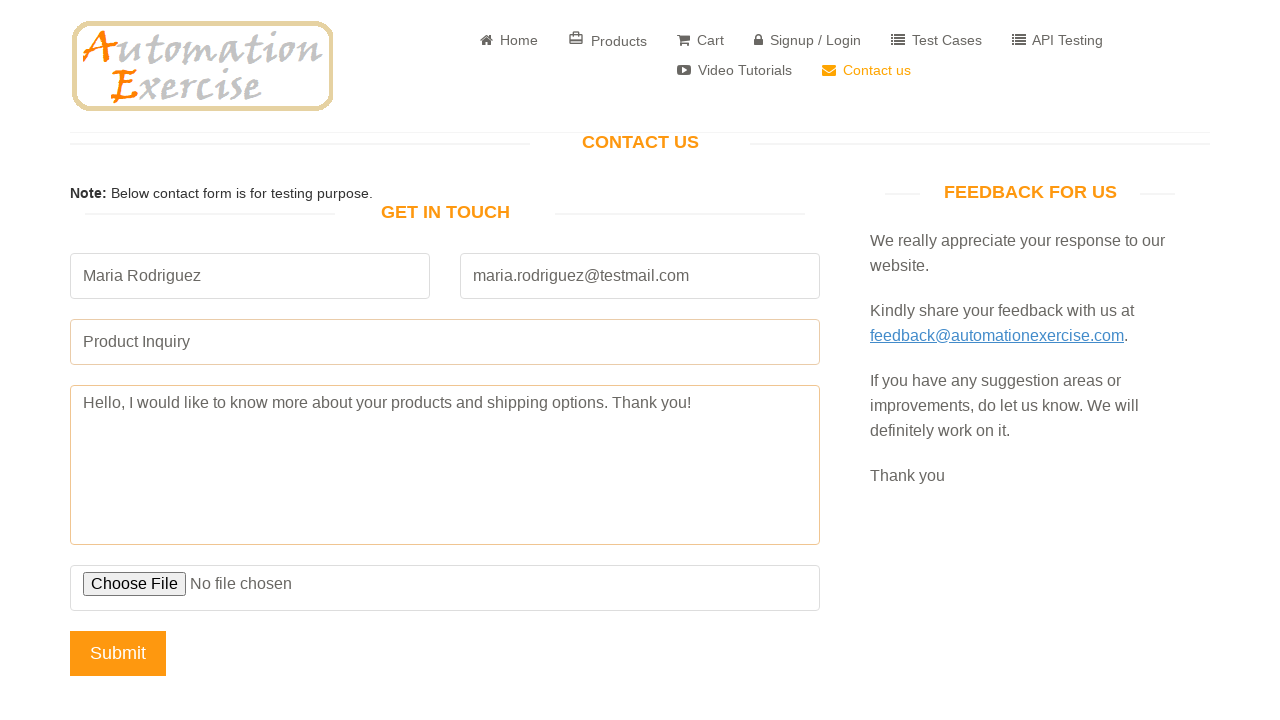

Set up dialog handler to accept alerts
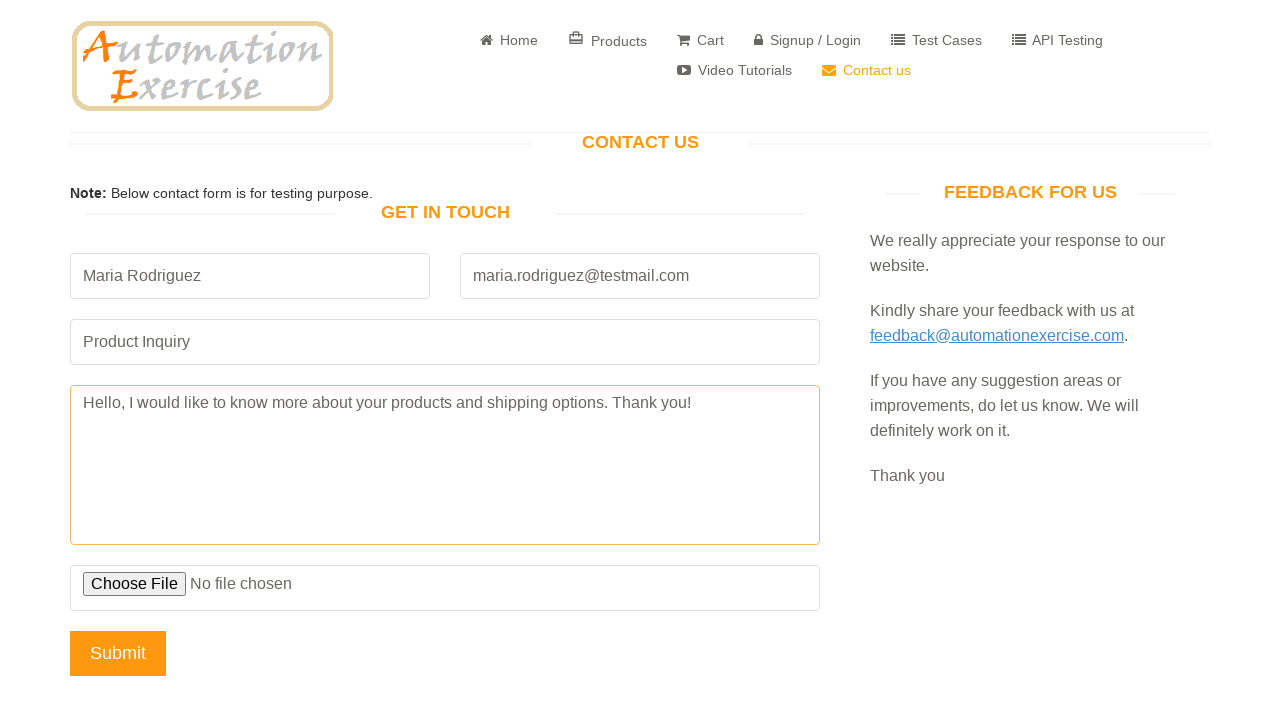

Clicked submit button to send contact form at (118, 653) on input[name='submit']
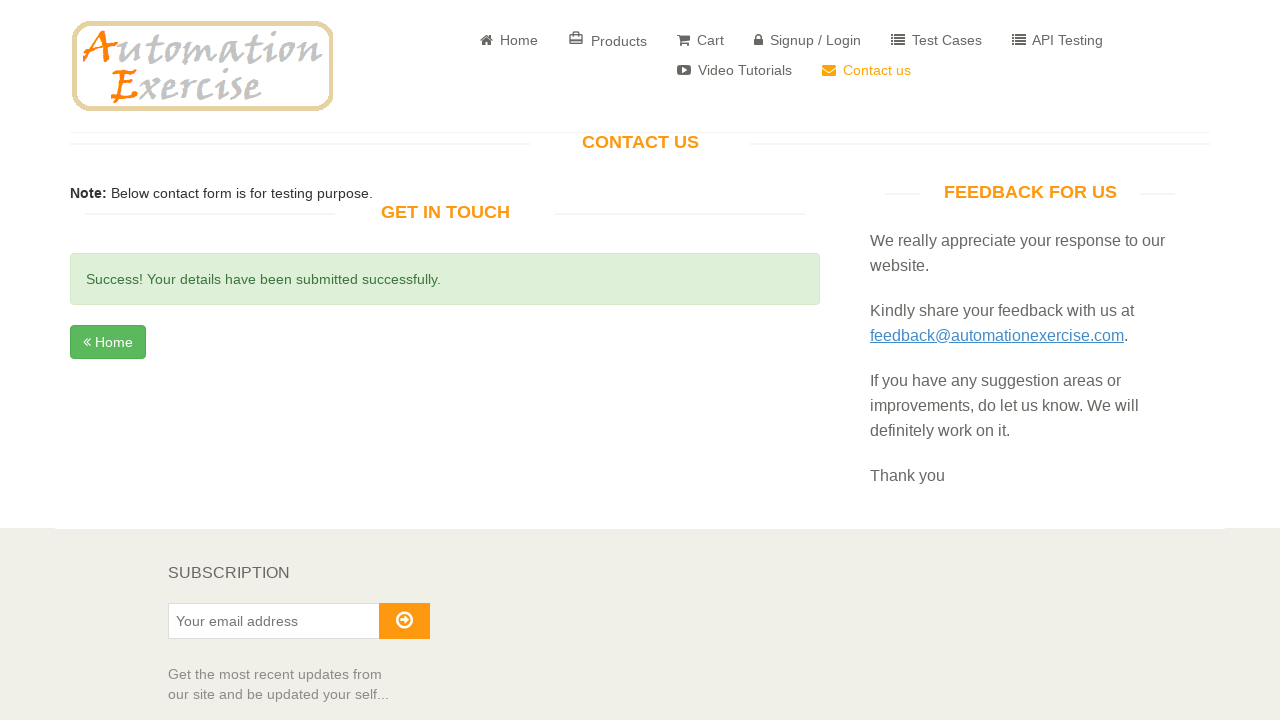

Form submission successful - success message displayed
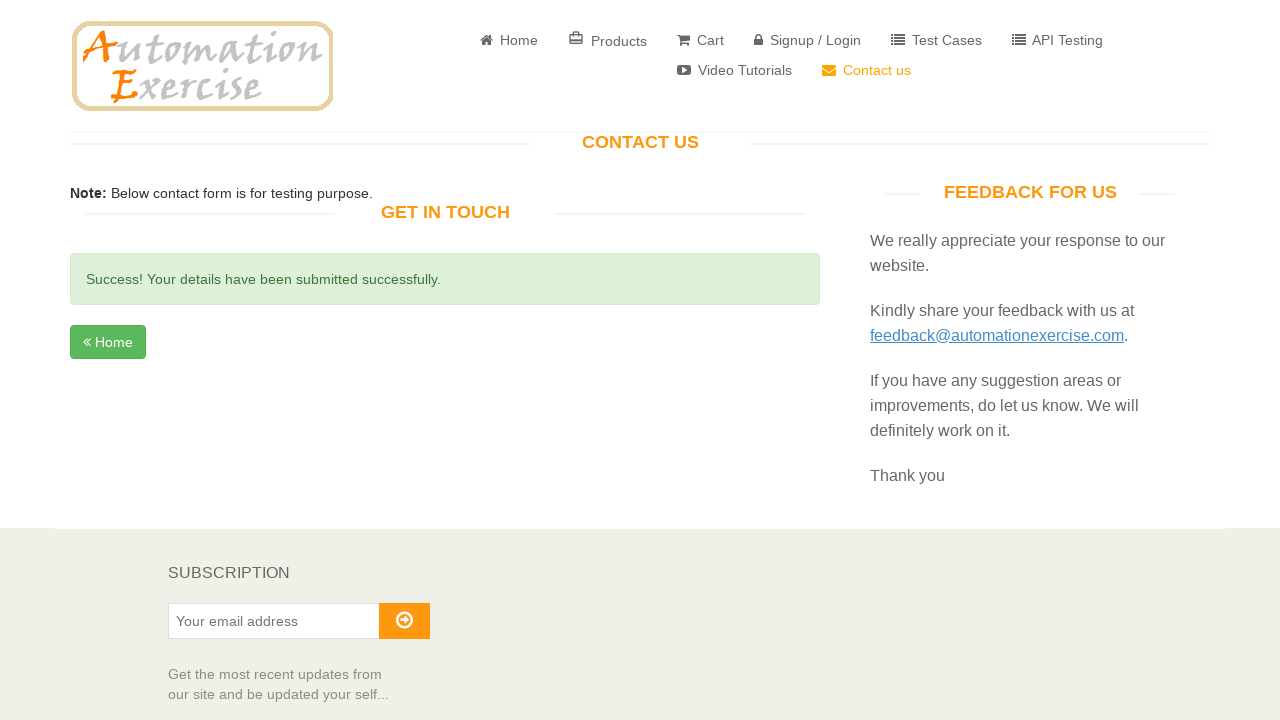

Clicked Home button to return to homepage at (509, 40) on a:has-text('Home')
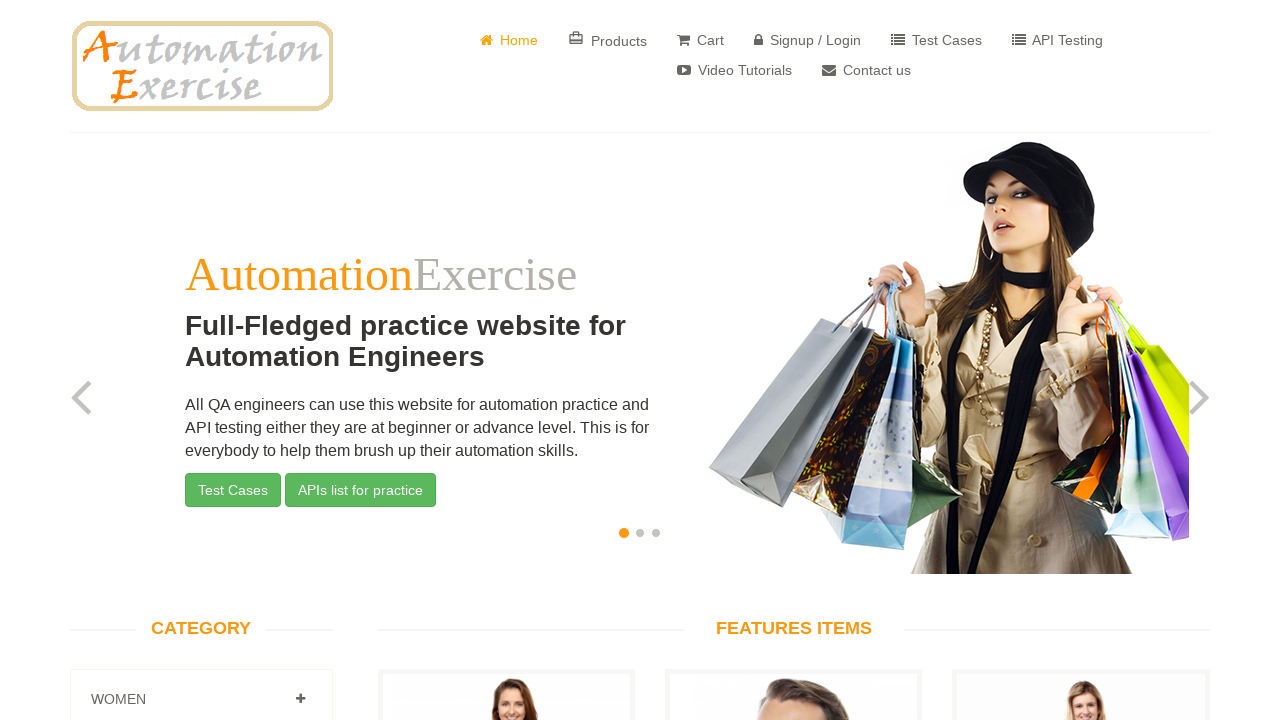

Returned to home page - slider element is visible
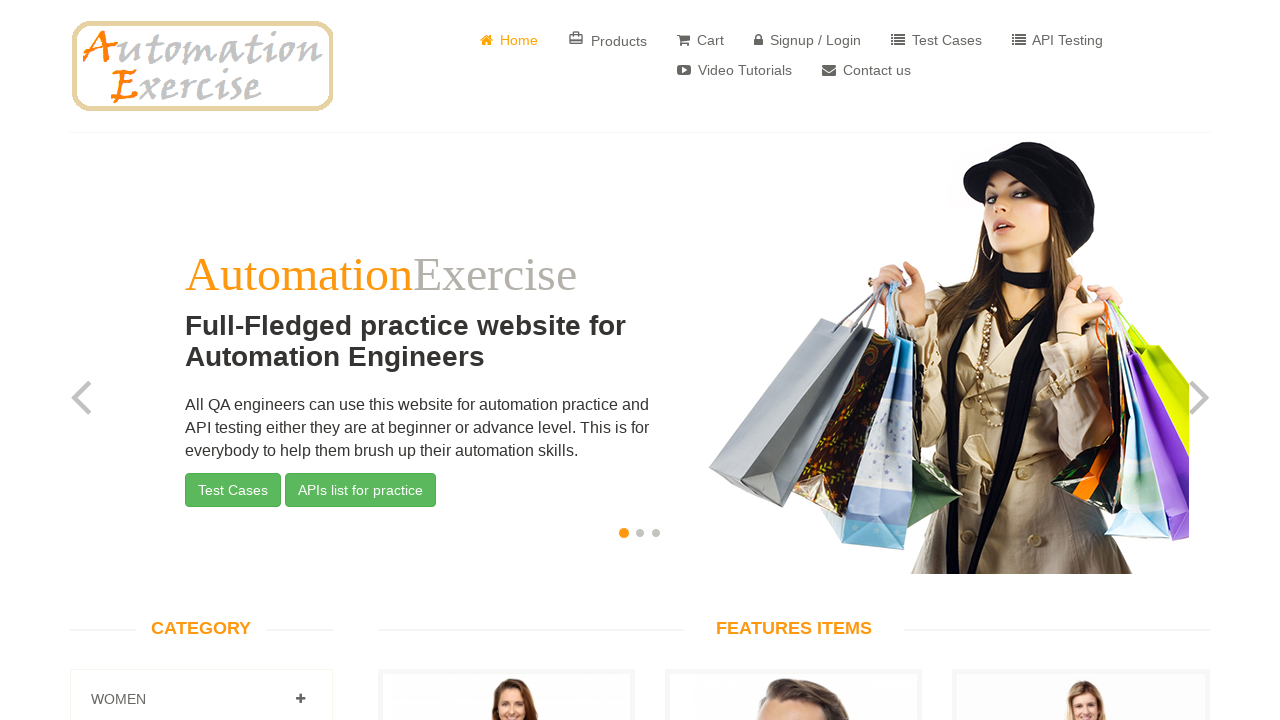

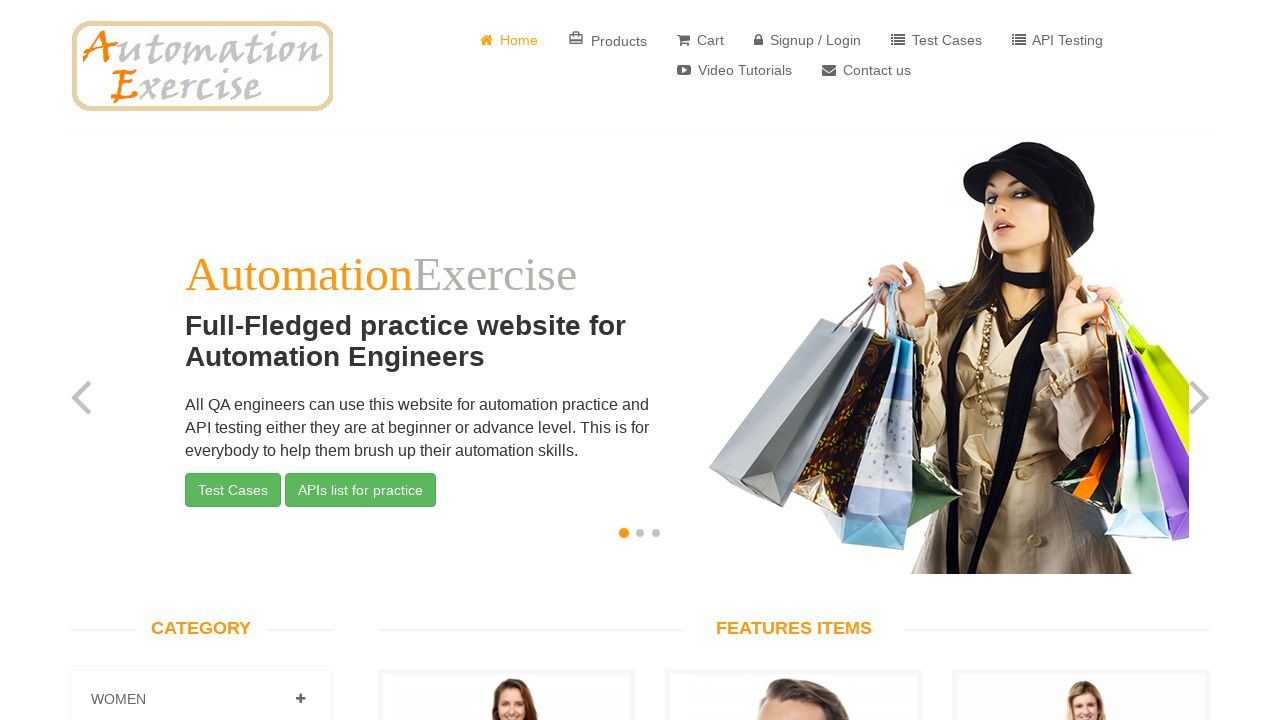